Tests JavaScript alert functionality by filling a name field, triggering an alert, and verifying/accepting it

Starting URL: https://rahulshettyacademy.com/AutomationPractice/

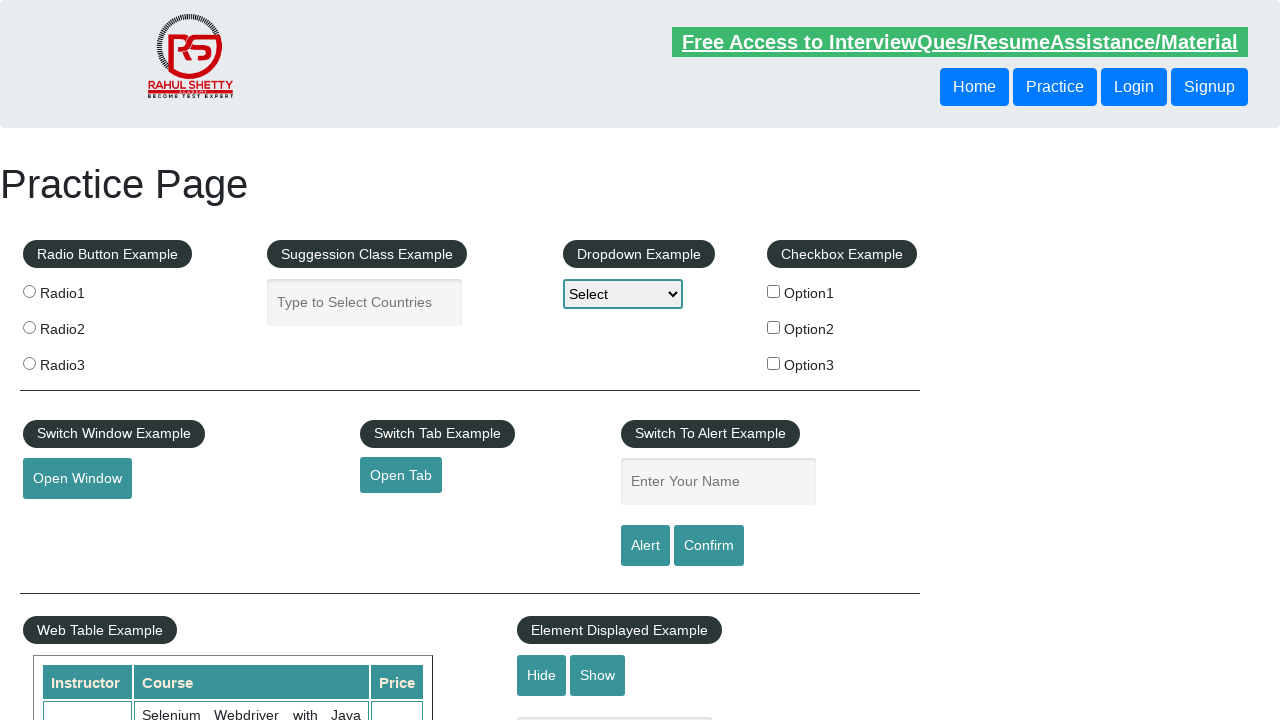

Filled name field with 'ALERT_TEST' on input[name='enter-name']
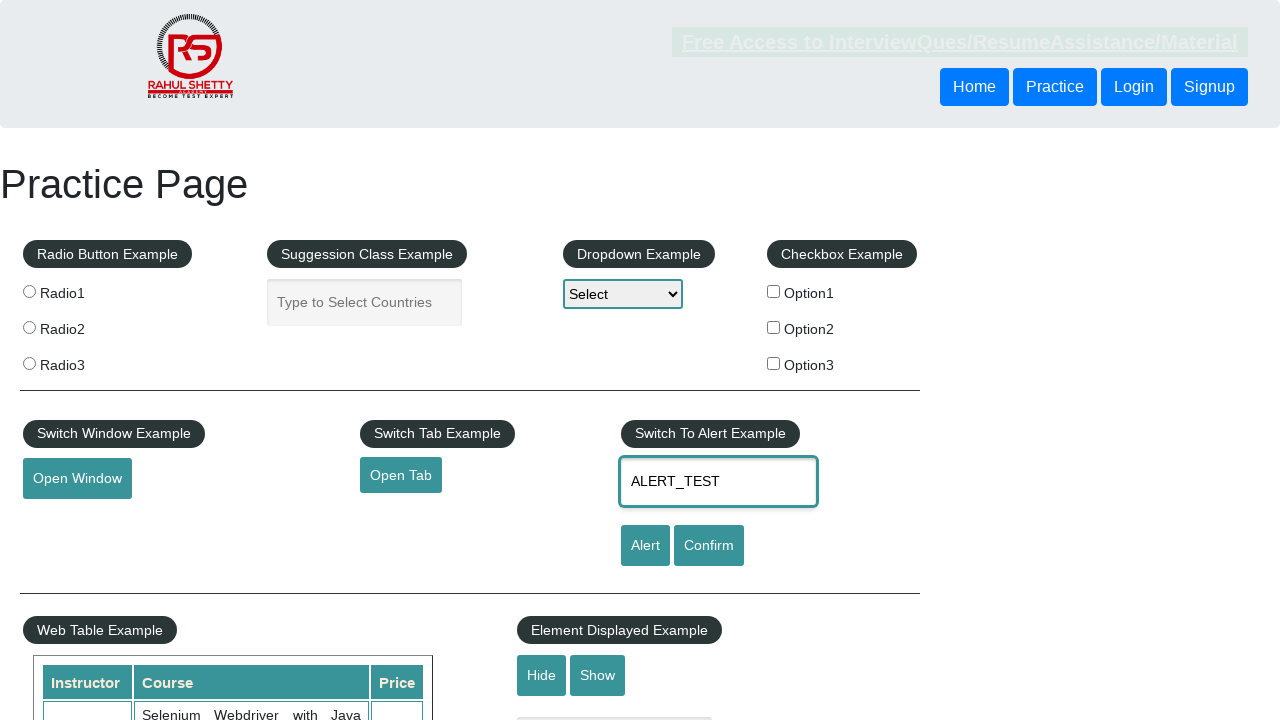

Set up dialog handler to automatically accept alerts
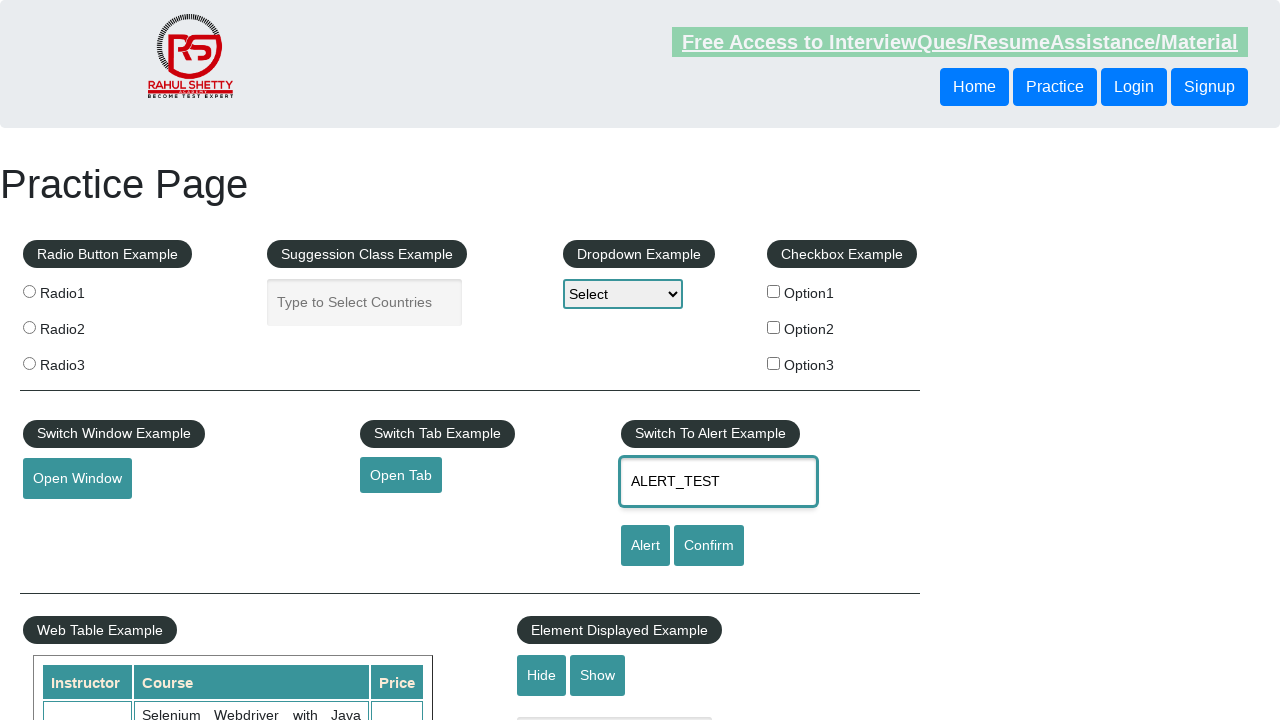

Clicked alert button to trigger JavaScript alert at (645, 546) on #alertbtn
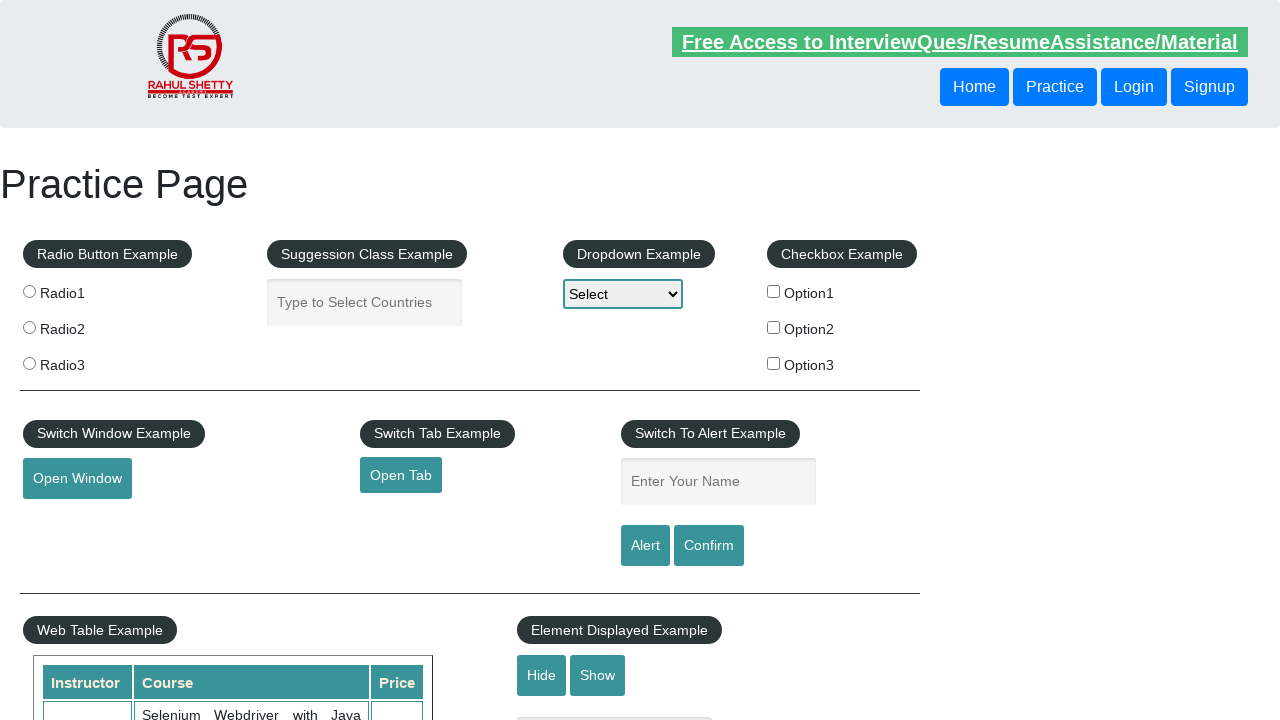

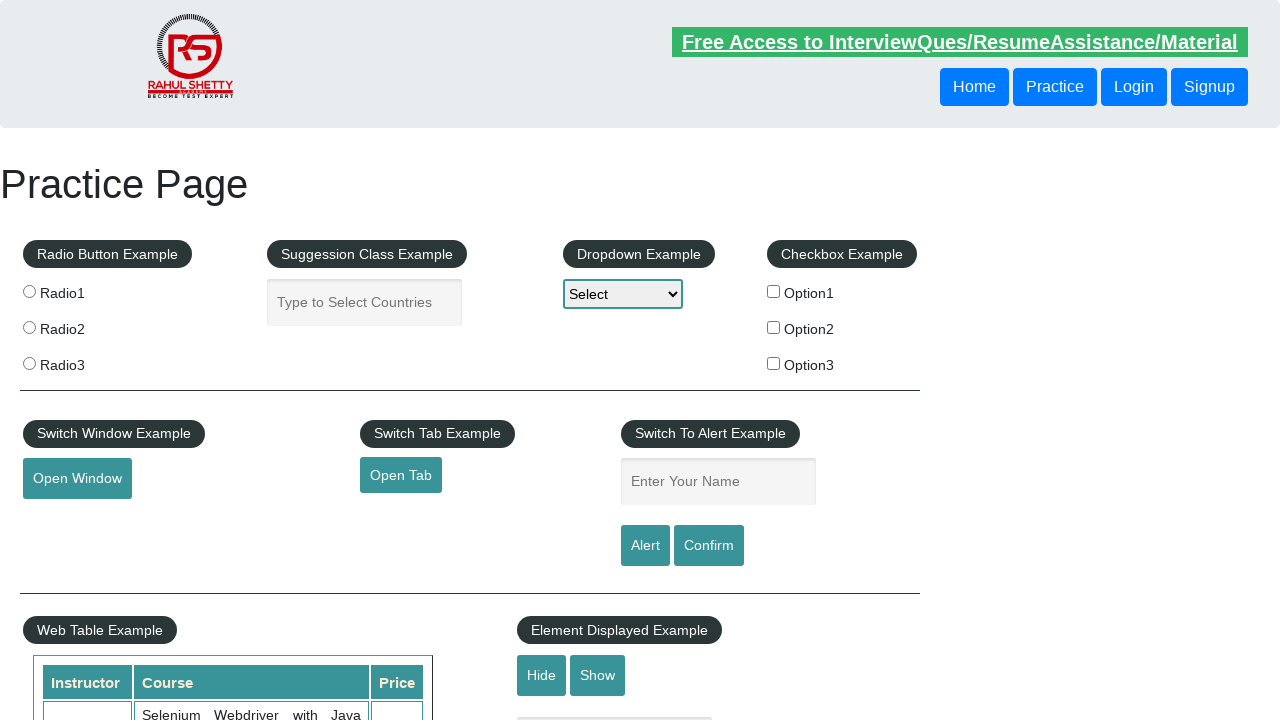